Tests dropdown interaction by clicking on a dropdown element and selecting an option using keyboard navigation (arrow down and enter)

Starting URL: https://rahulshettyacademy.com/AutomationPractice/

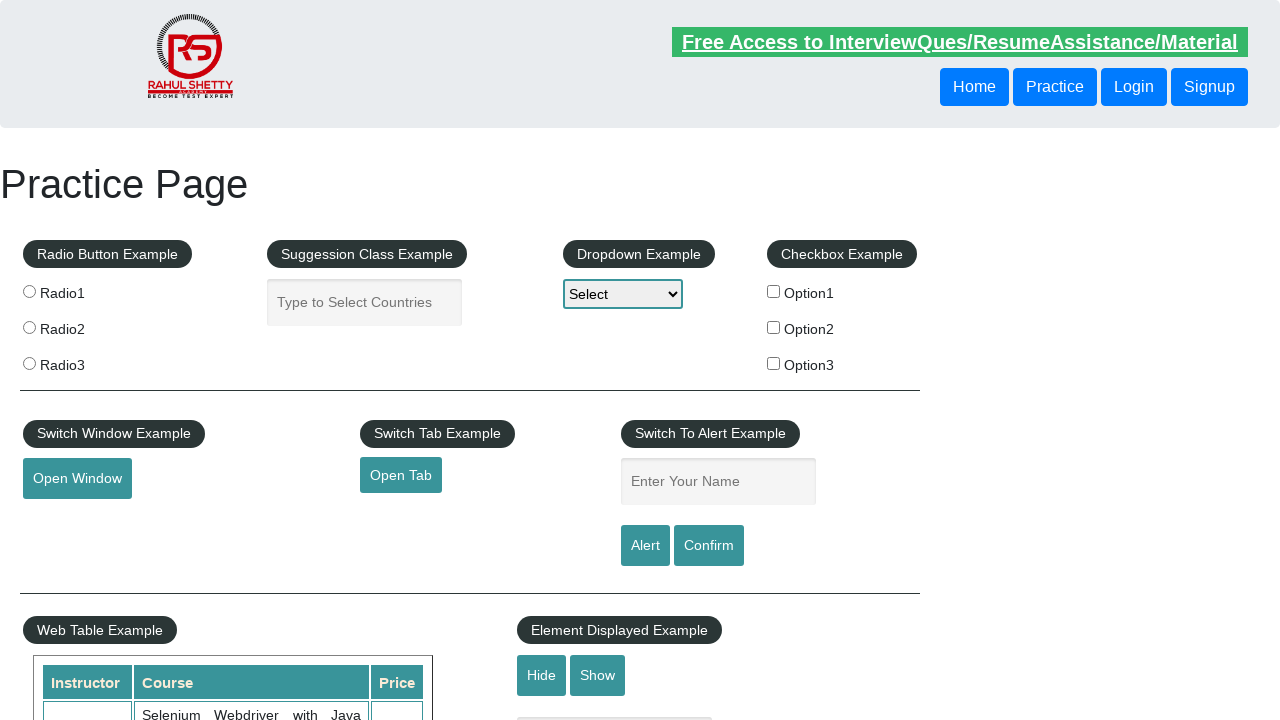

Clicked on dropdown element to open it at (623, 294) on #dropdown-class-example
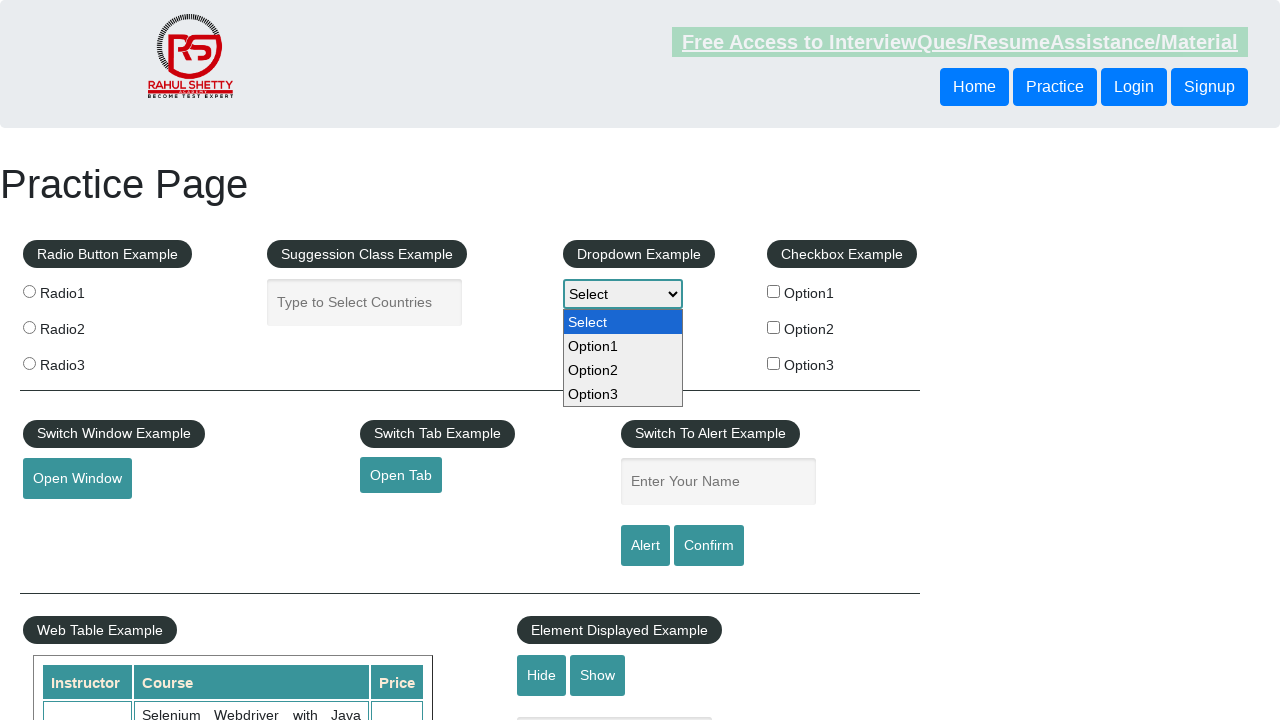

Pressed ArrowDown key to navigate to next dropdown option
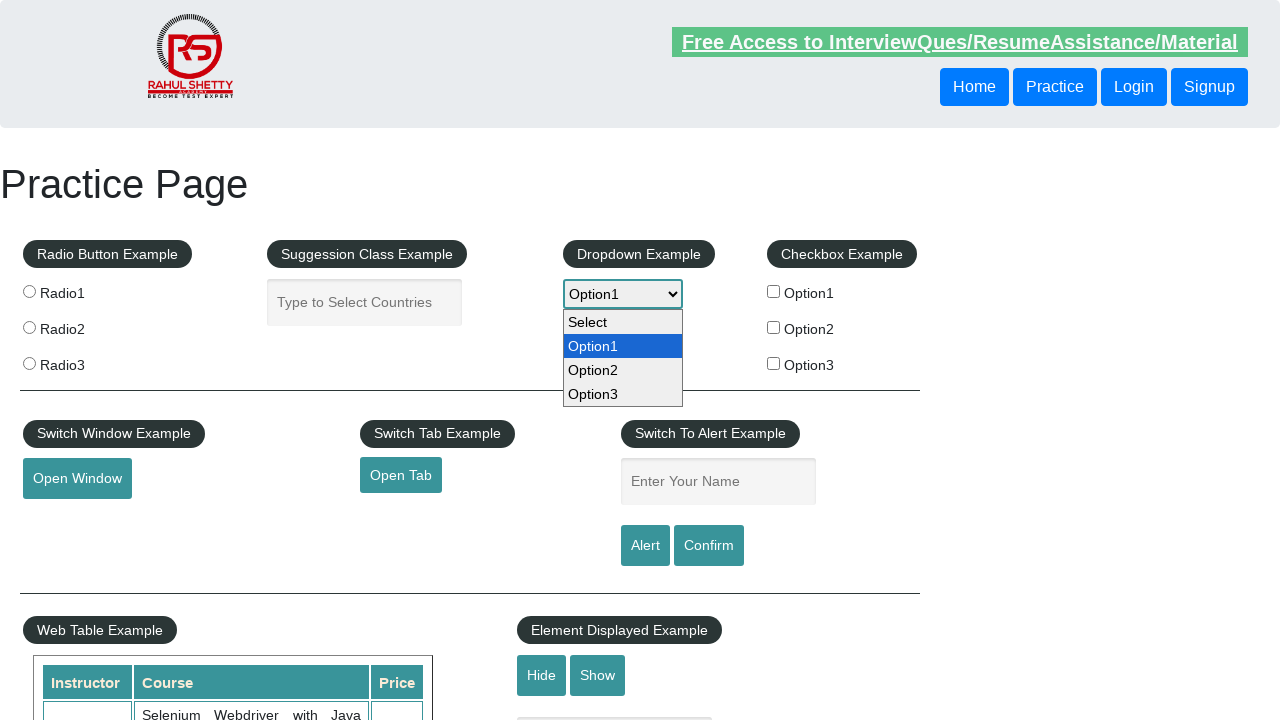

Pressed Enter key to select the dropdown option
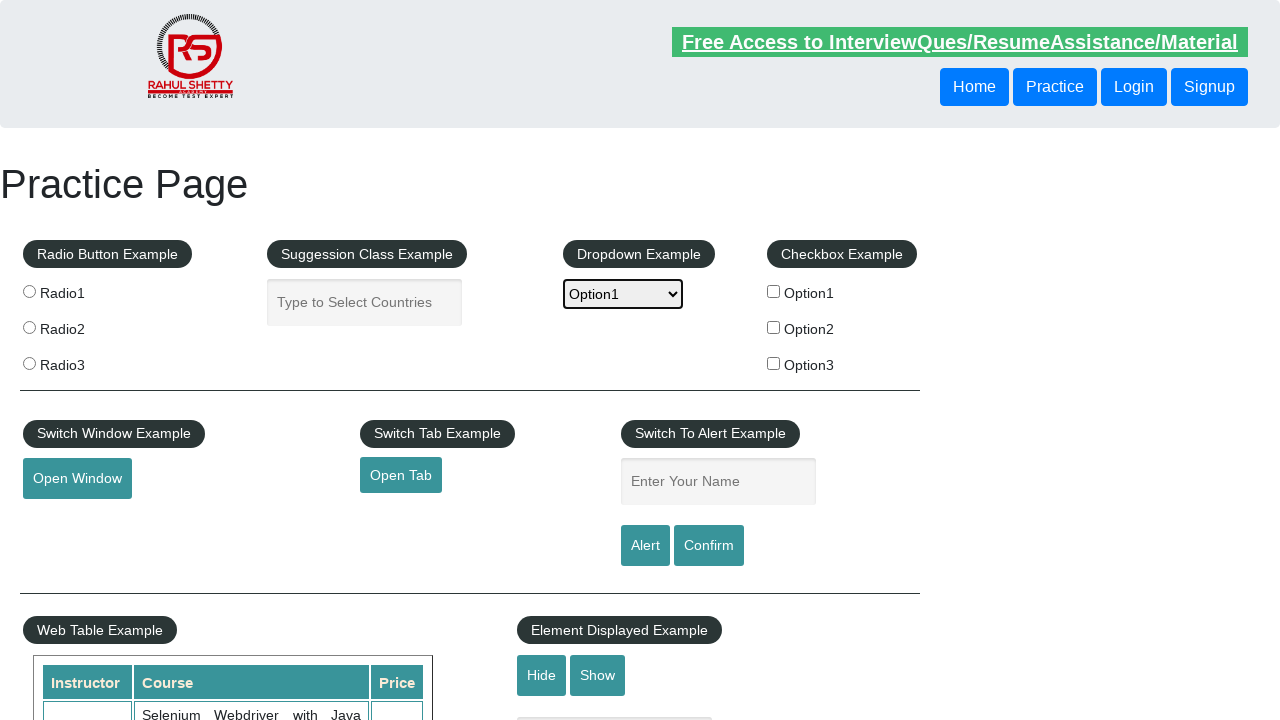

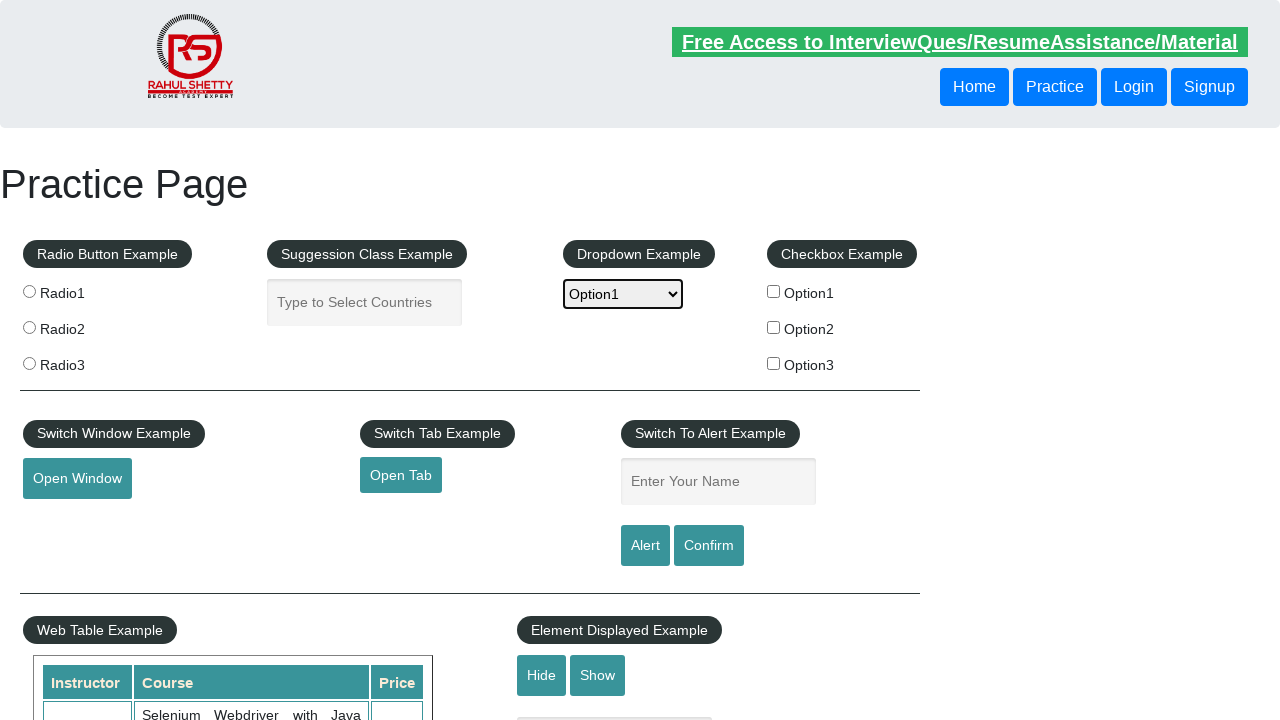